Tests dynamic loading functionality by navigating through links and clicking start button to load dynamic content

Starting URL: http://the-internet.herokuapp.com/

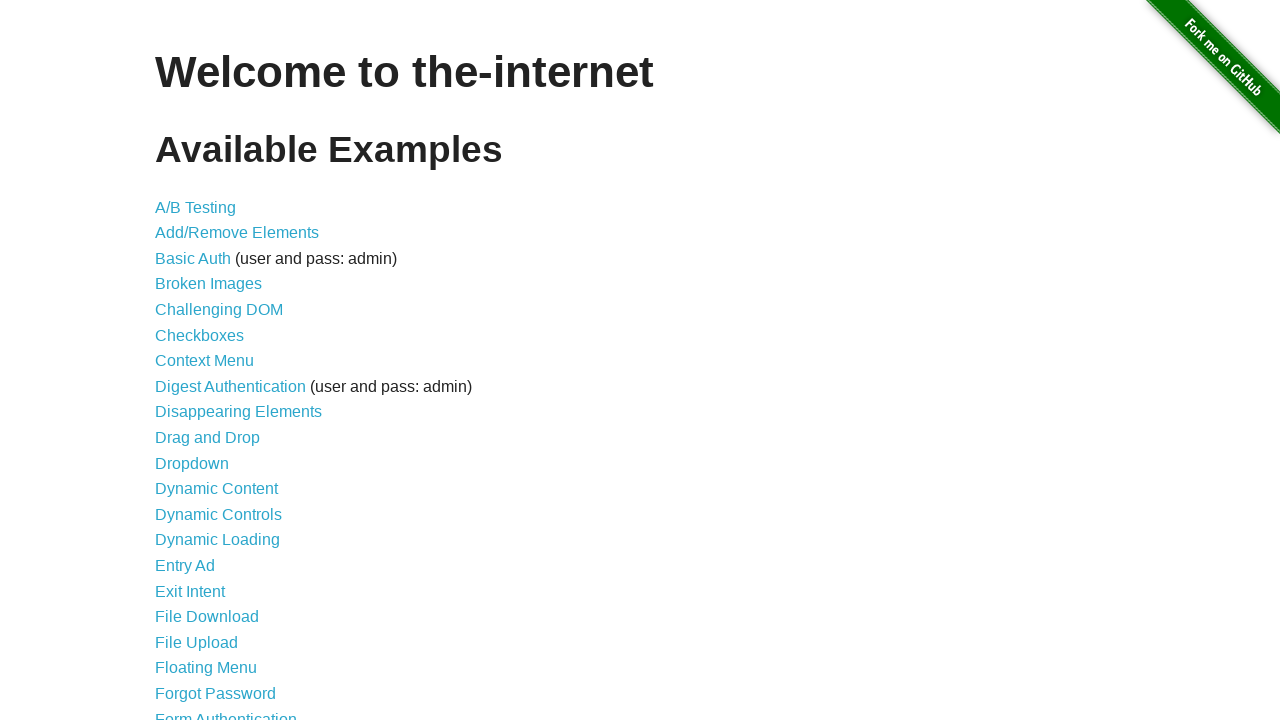

Clicked on Dynamic Loading link at (218, 540) on text='Dynamic Loading'
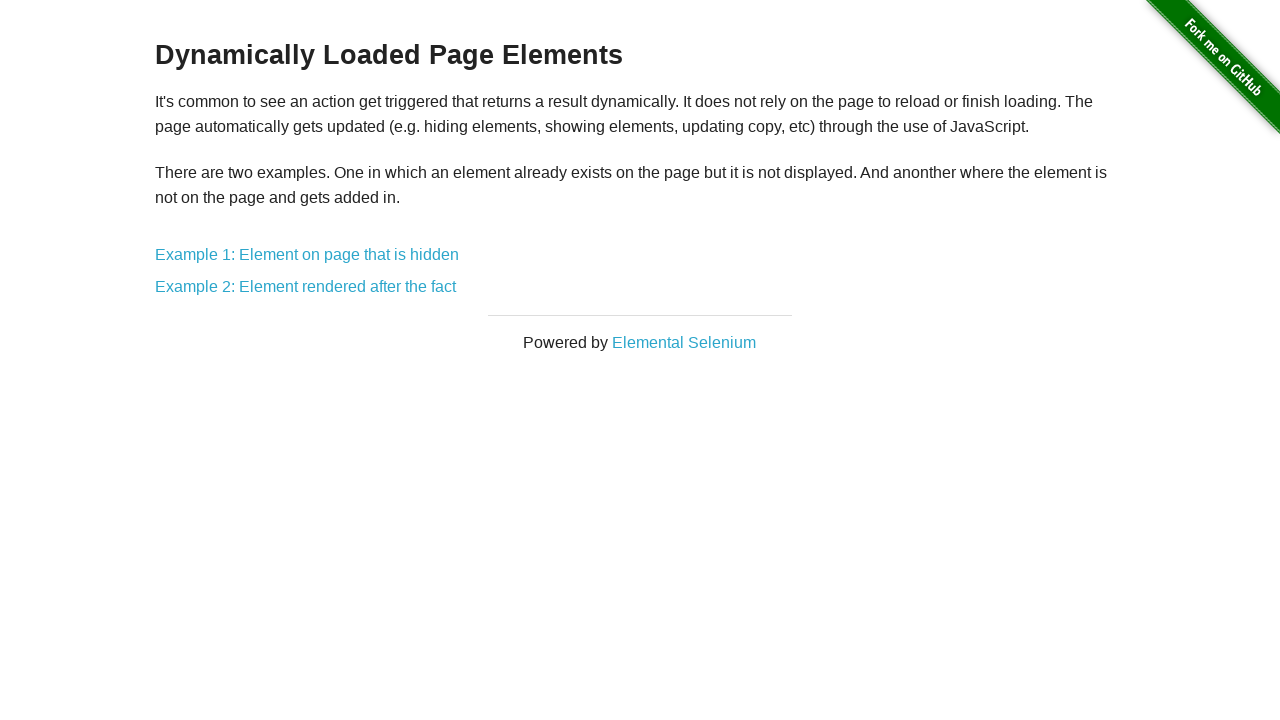

Clicked on Example 2: Element rendered after the fact link at (306, 287) on text='Example 2: Element rendered after the fact'
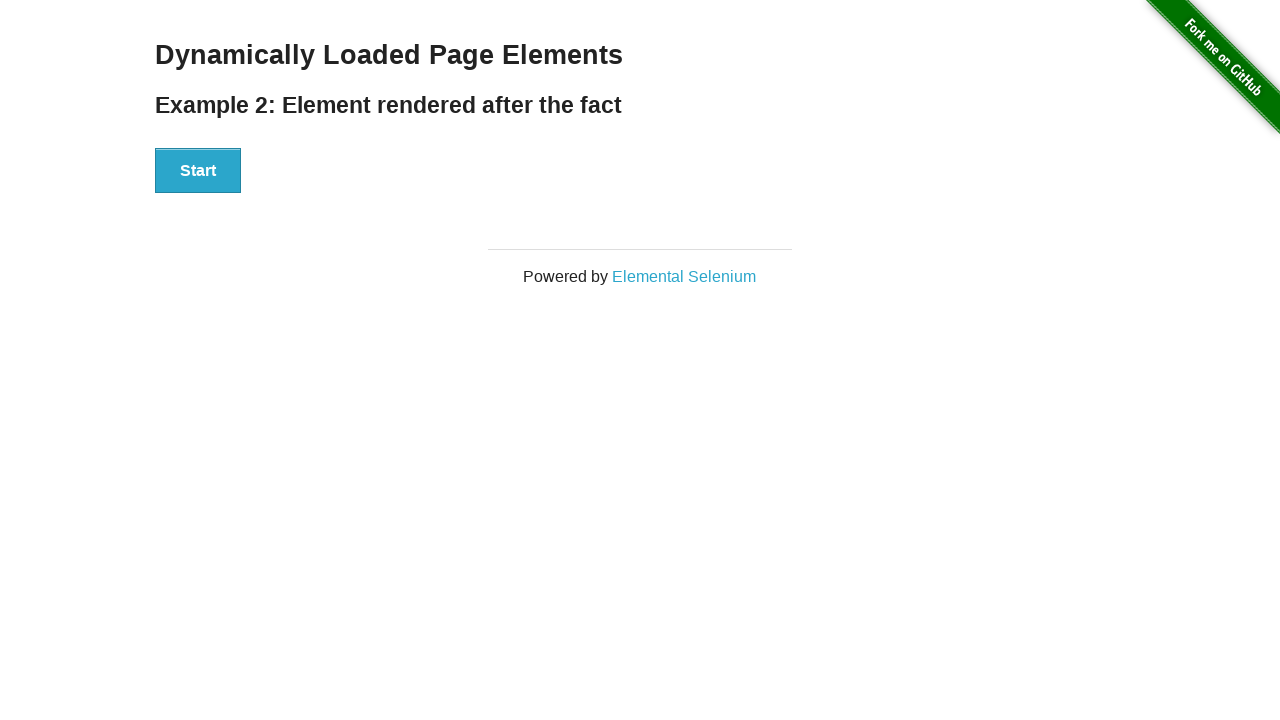

Clicked Start button to trigger dynamic content loading at (198, 171) on xpath=//button[text() = 'Start']
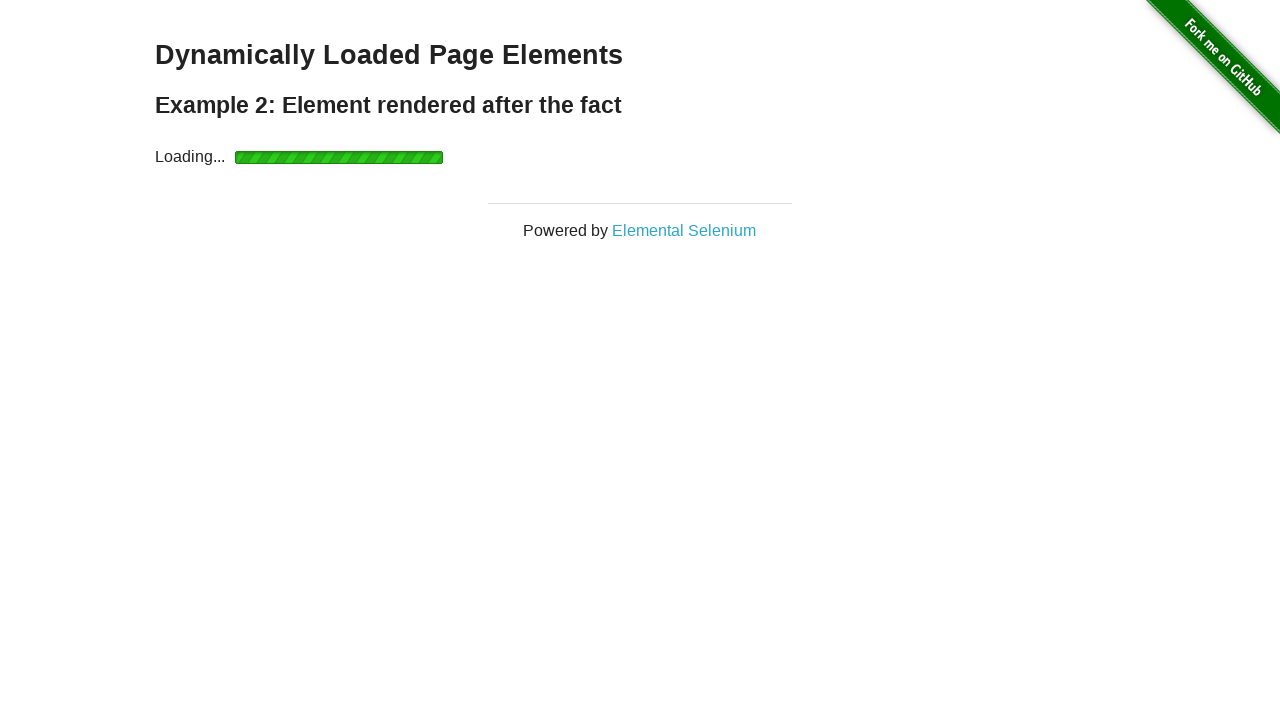

Waited for dynamically loaded element to appear
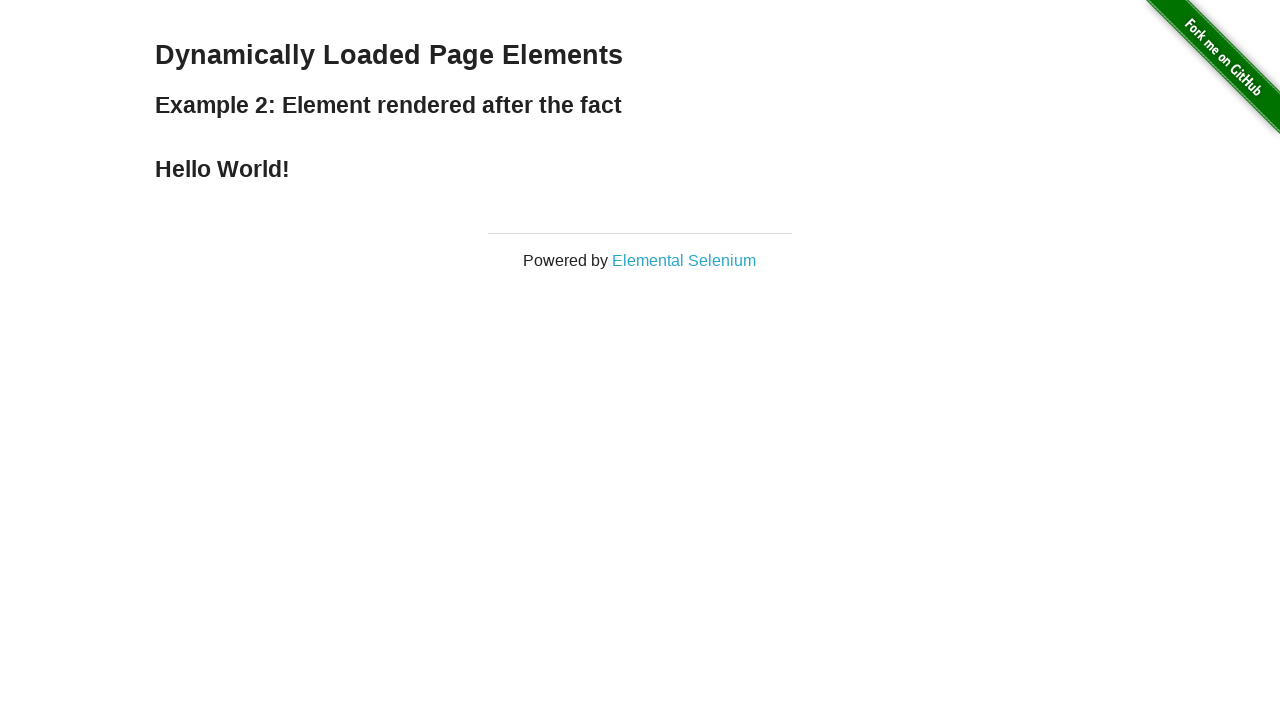

Retrieved dynamic element text: Hello World!
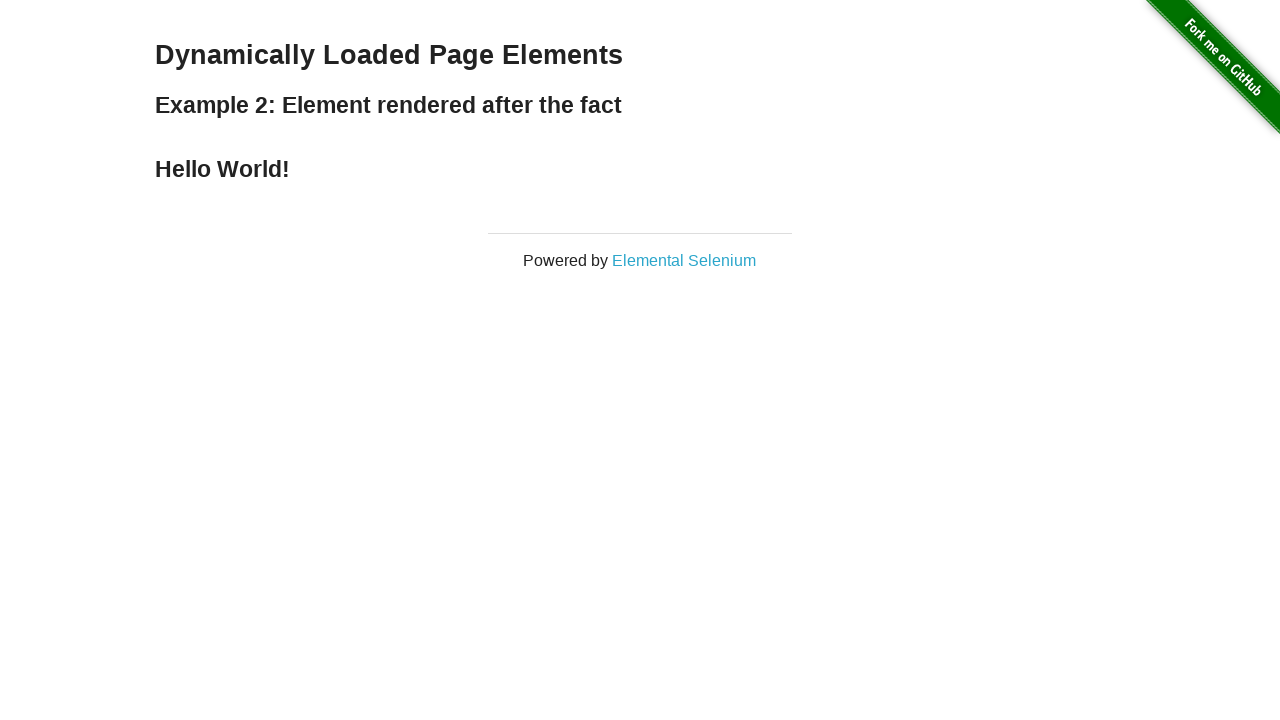

Printed dynamic element message: Hello World!
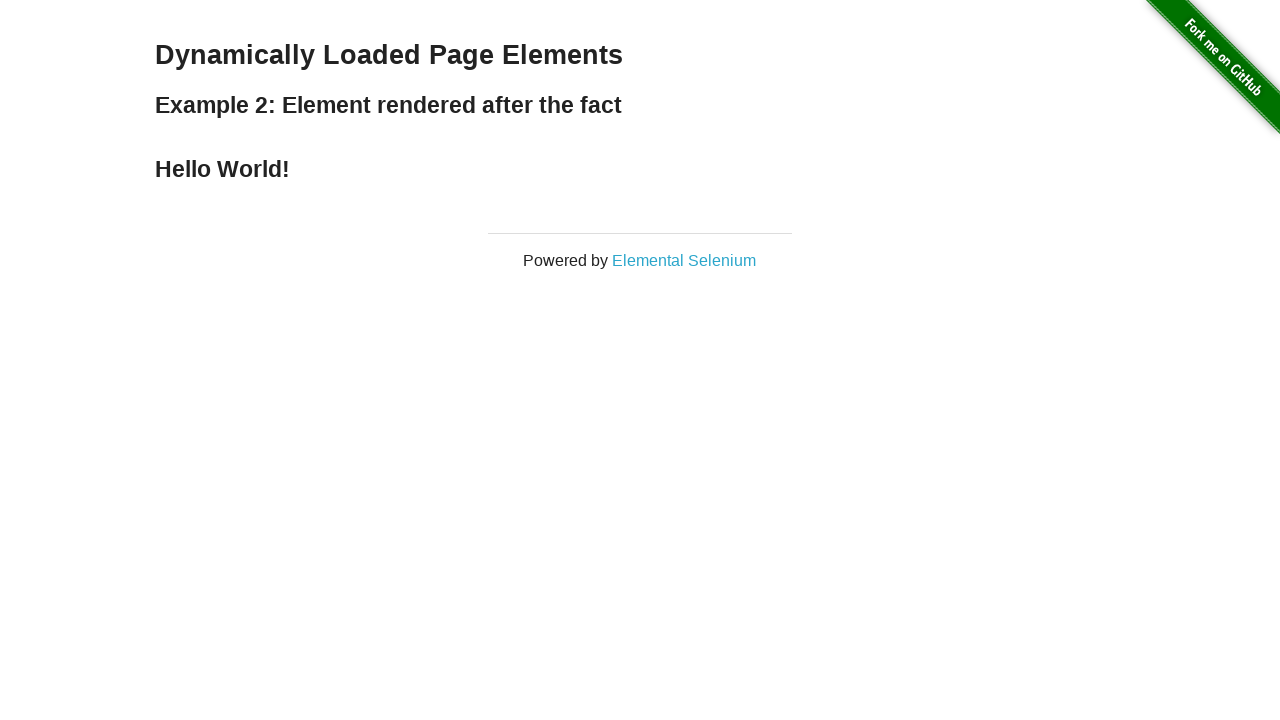

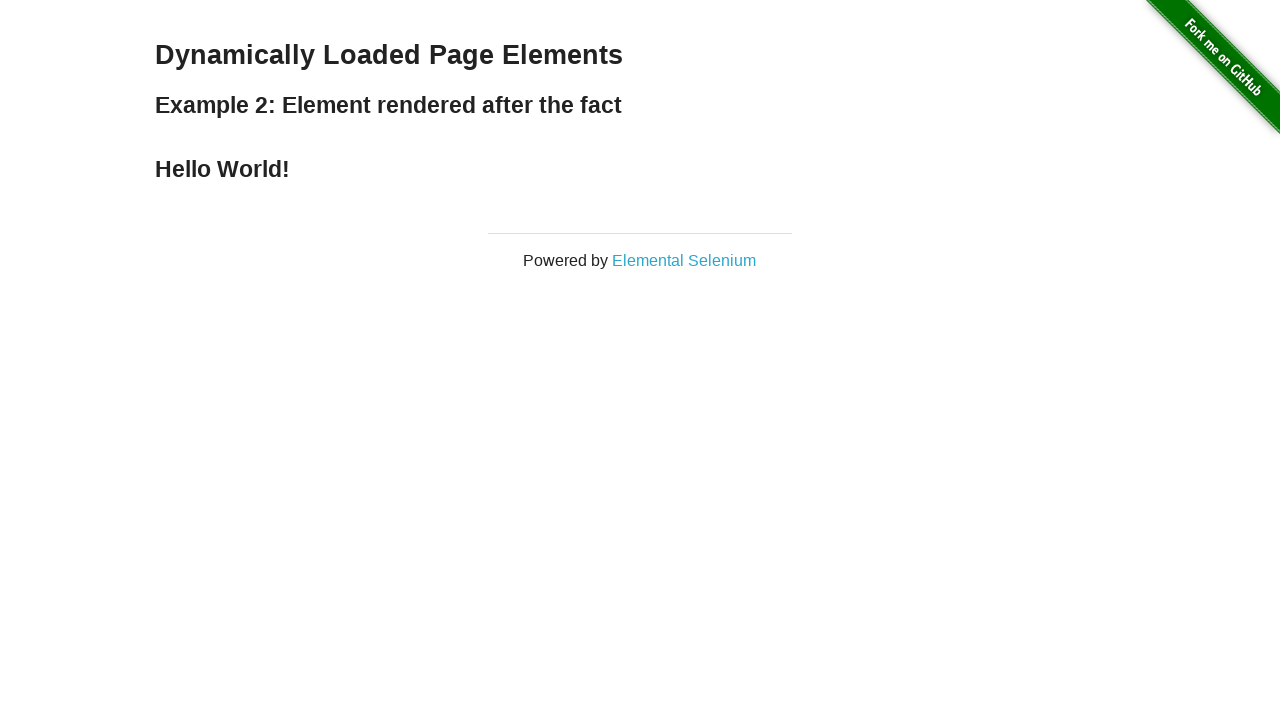